Tests the Green Kart checkout flow by searching for products, adding Cashews to cart, proceeding to checkout, and placing an order

Starting URL: https://rahulshettyacademy.com/seleniumPractise/#/

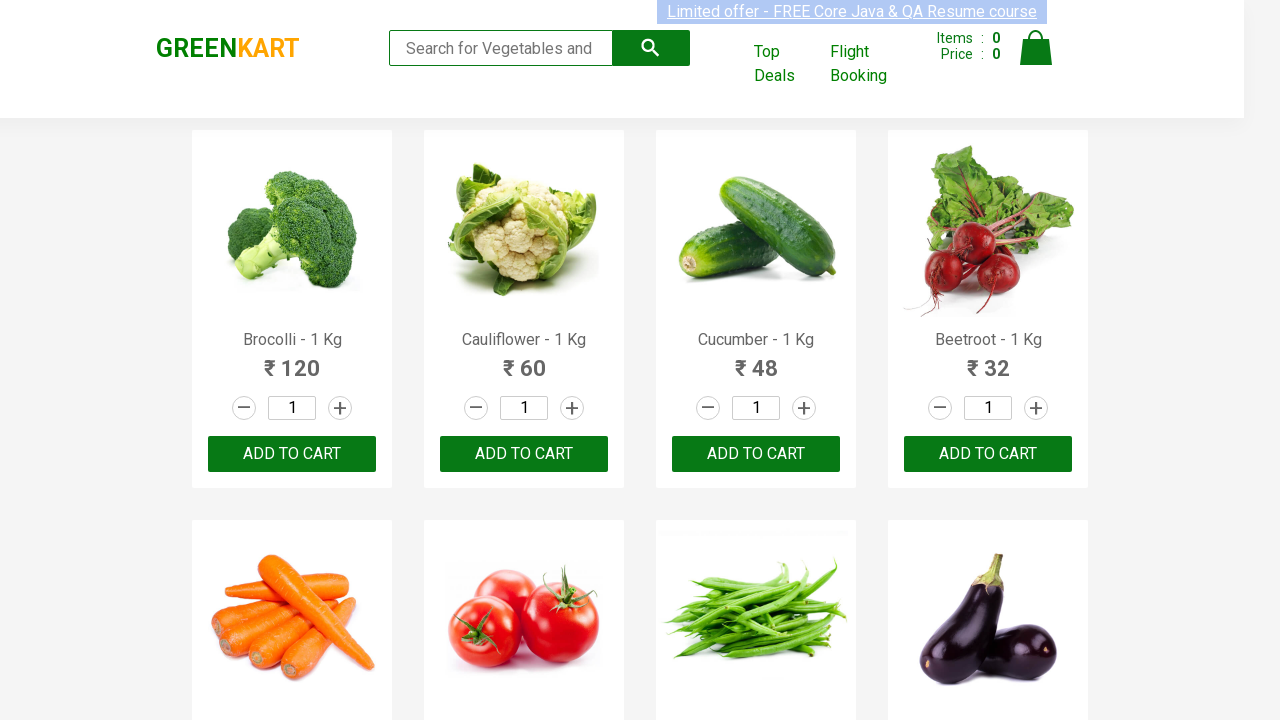

Filled search field with 'ca' to search for products on .search-keyword
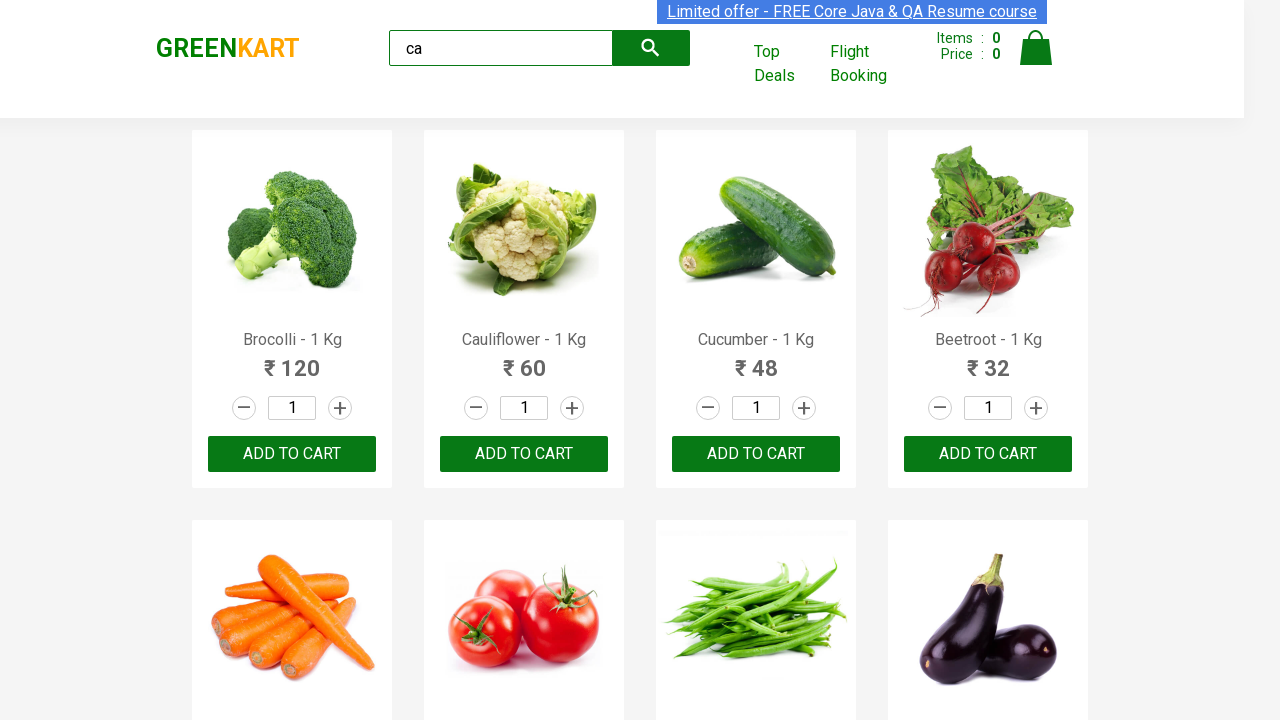

Waited 2 seconds for products to load
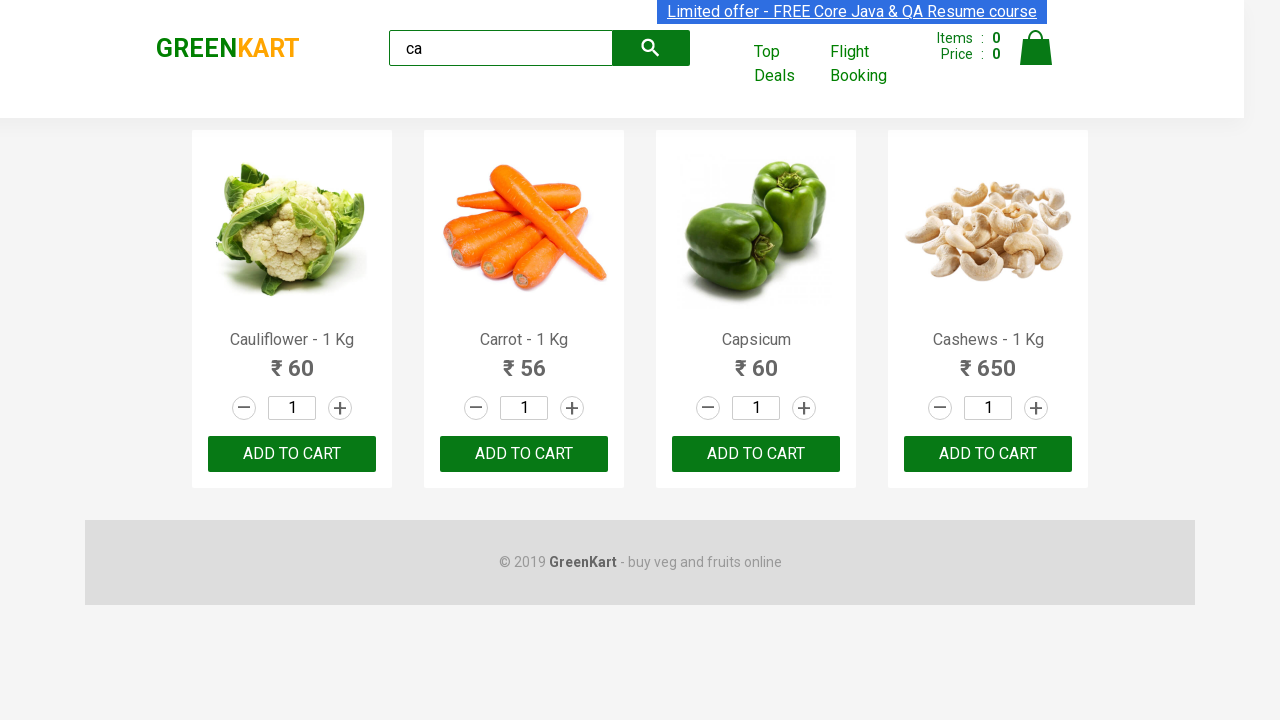

Located products container
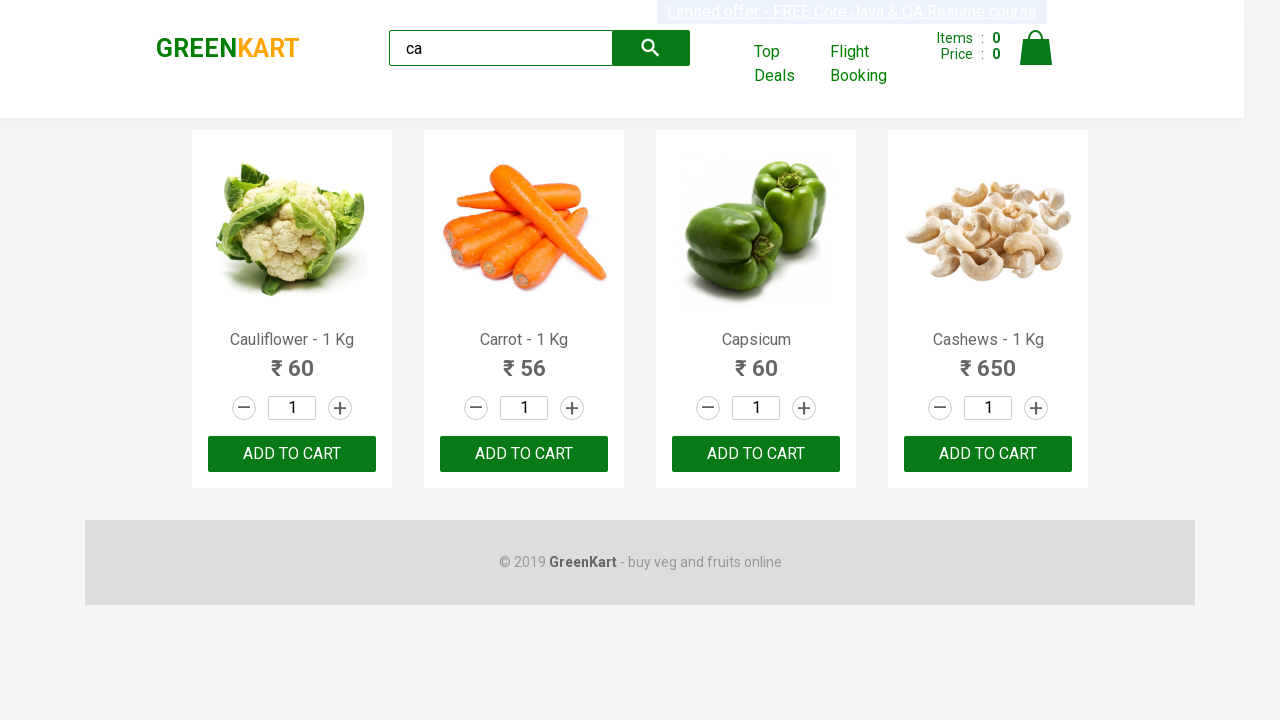

Retrieved all product items from container
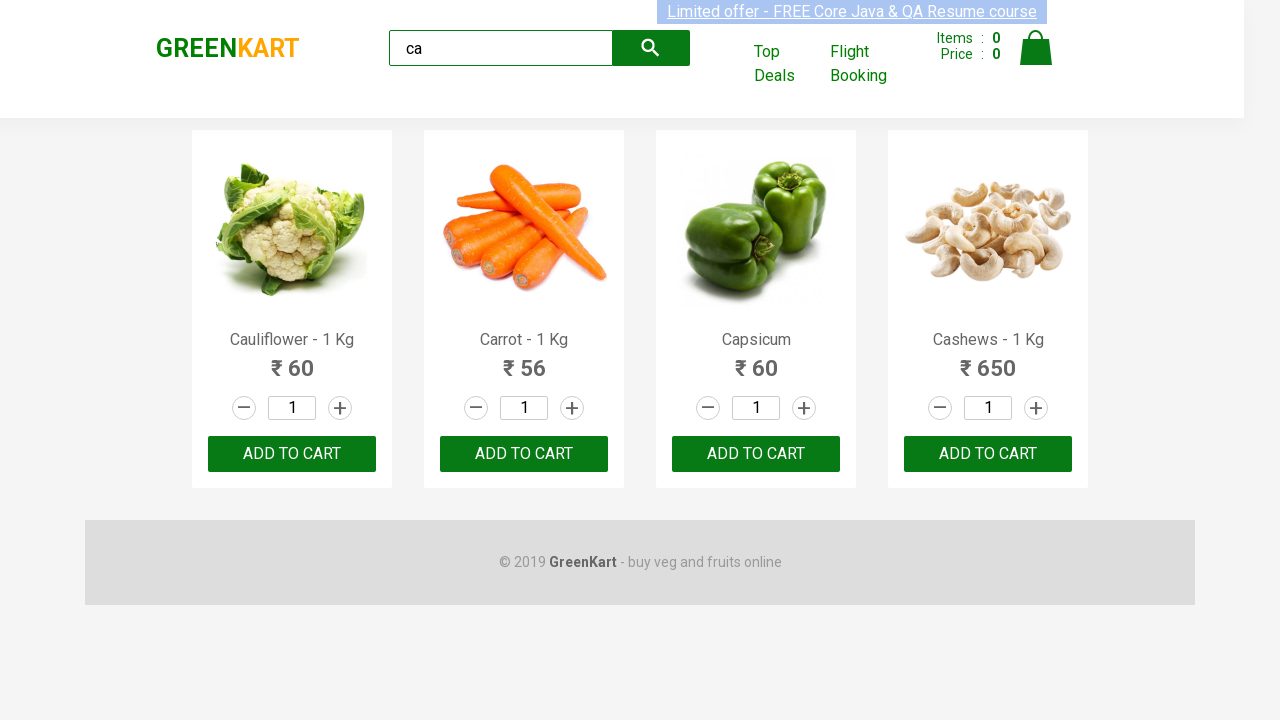

Retrieved product name: Cauliflower - 1 Kg
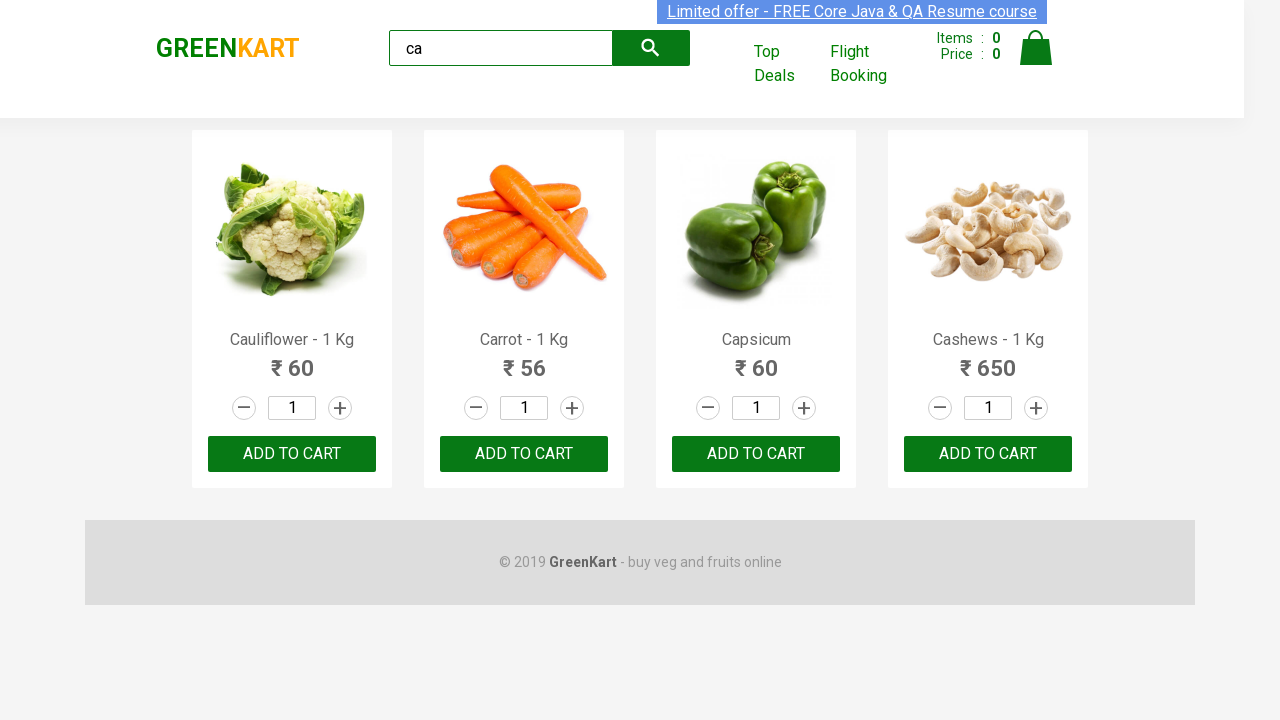

Retrieved product name: Carrot - 1 Kg
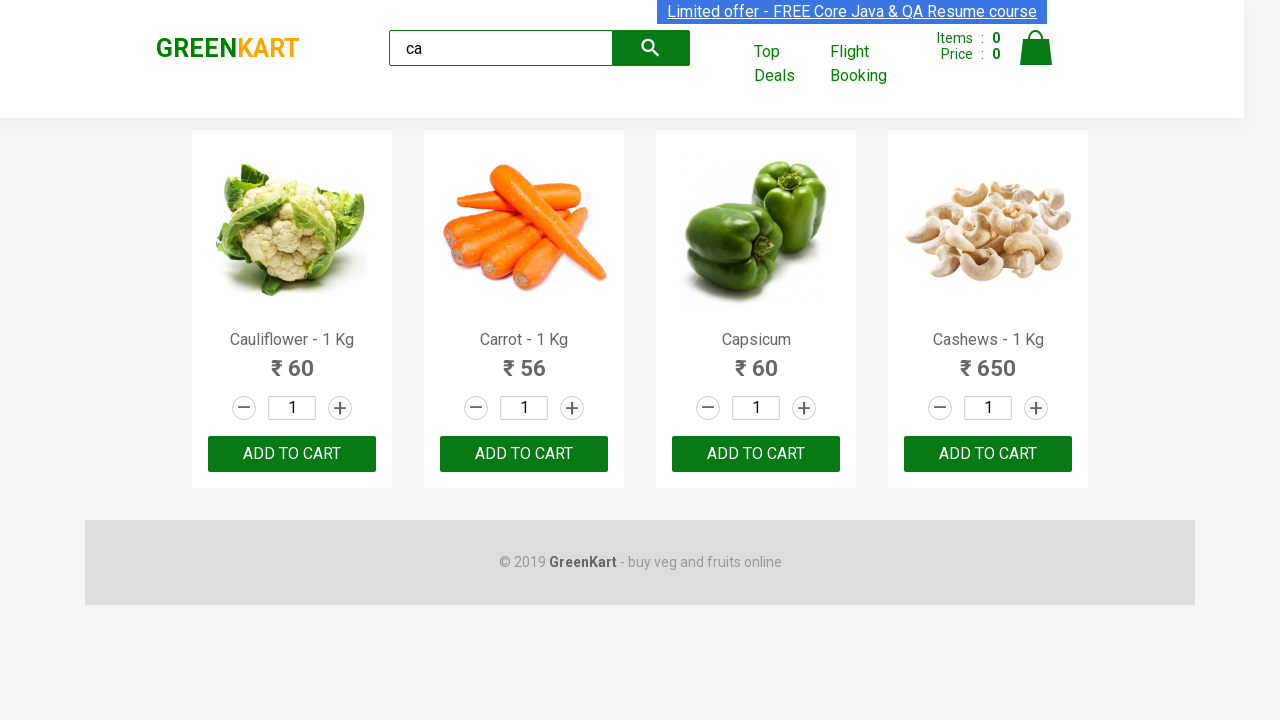

Retrieved product name: Capsicum
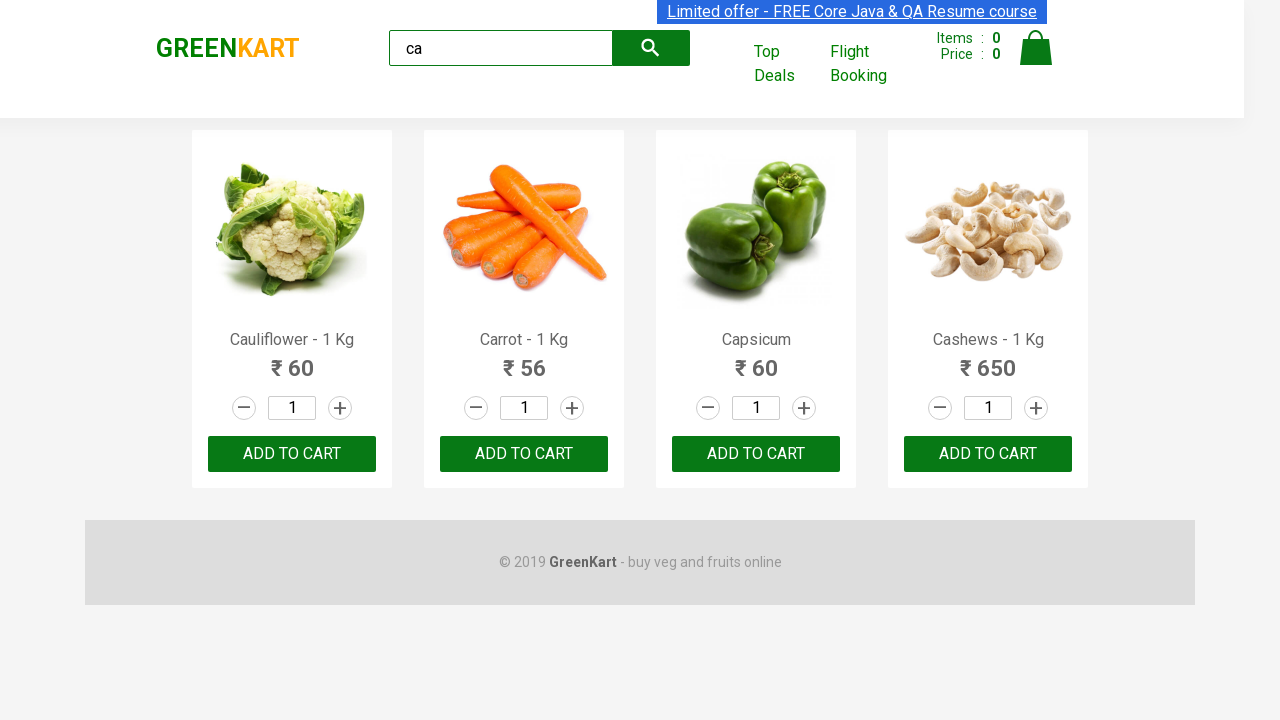

Retrieved product name: Cashews - 1 Kg
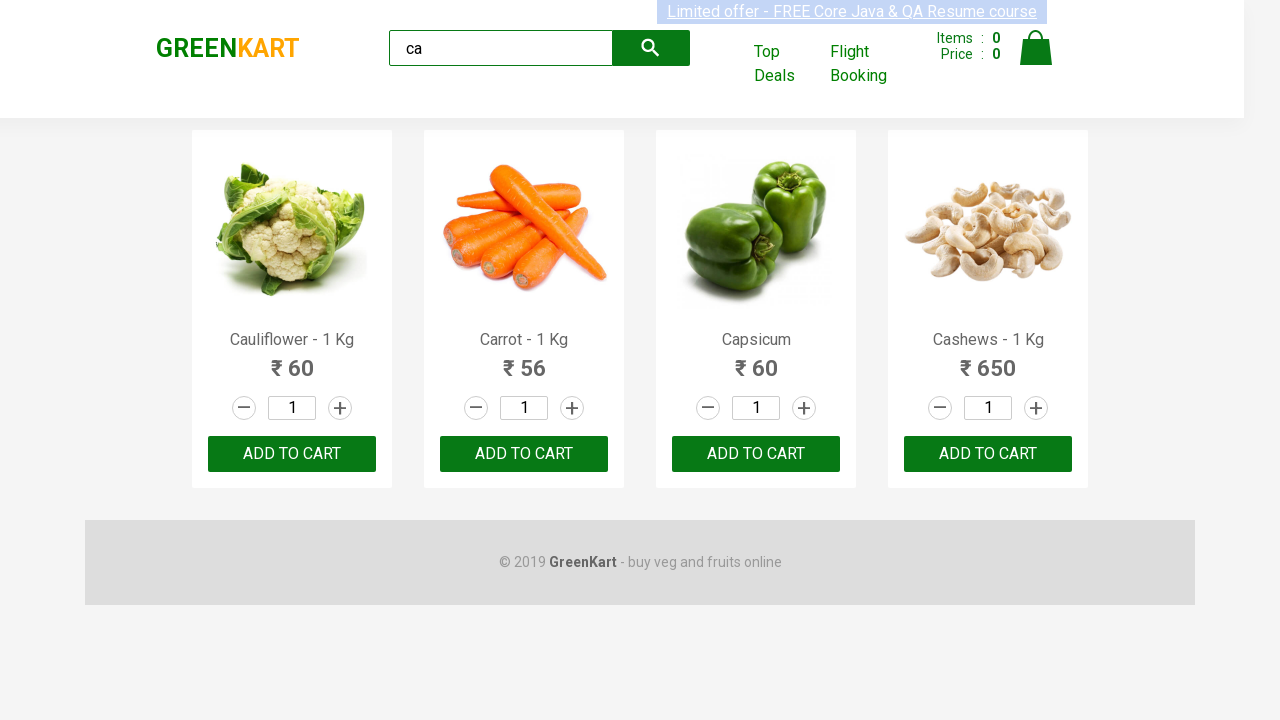

Added Cashews to cart at (988, 454) on .products >> .product >> nth=3 >> button
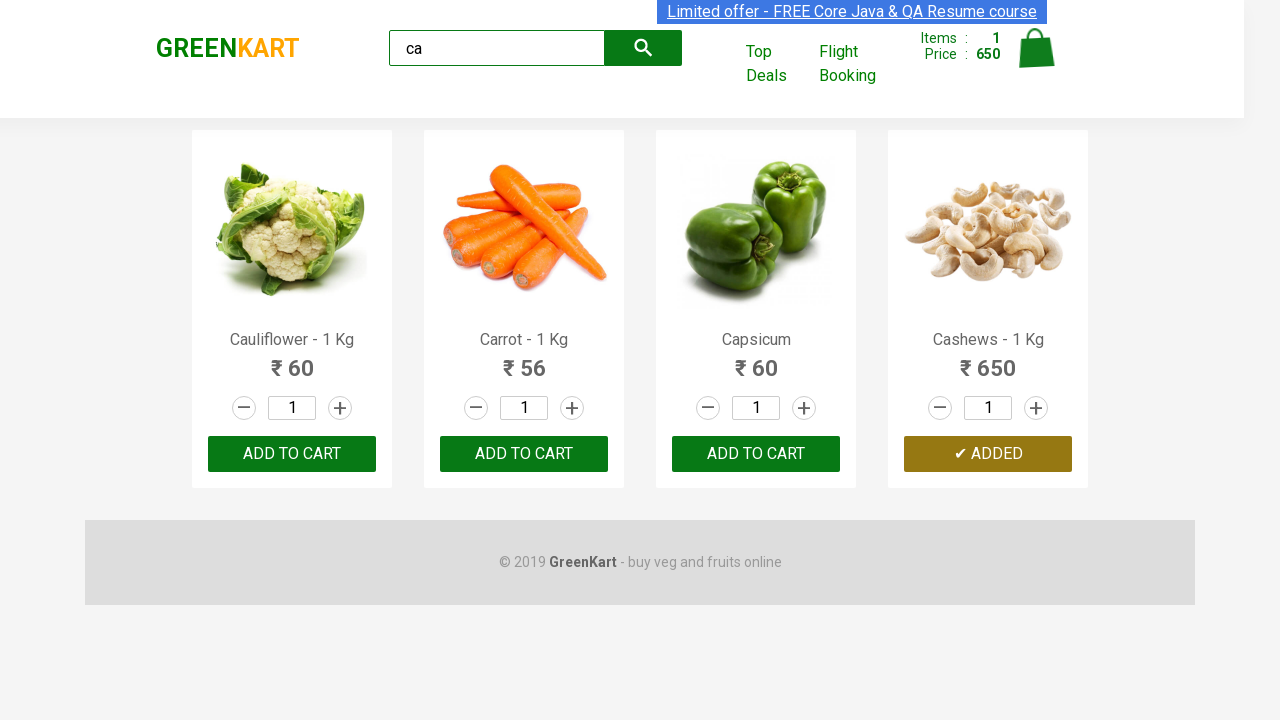

Clicked cart icon to view cart items at (1036, 48) on .tada
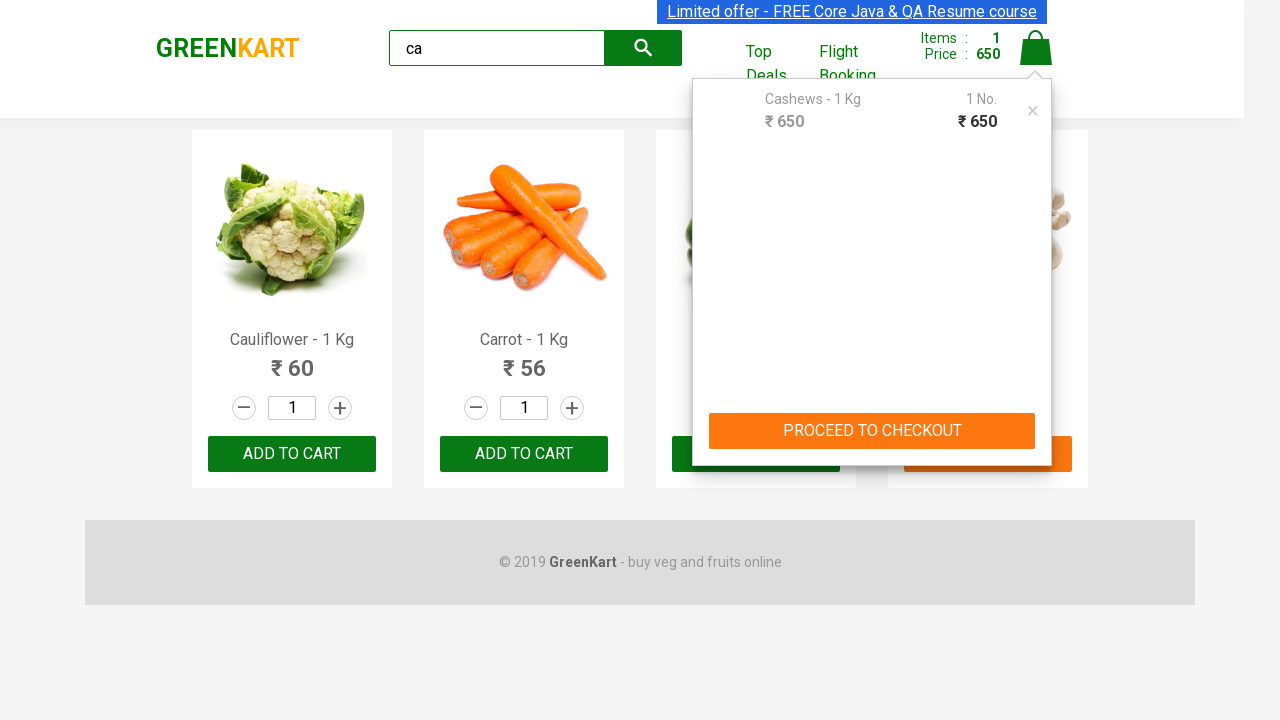

Clicked 'PROCEED TO CHECKOUT' button at (872, 431) on internal:text="PROCEED TO CHECKOUT"i
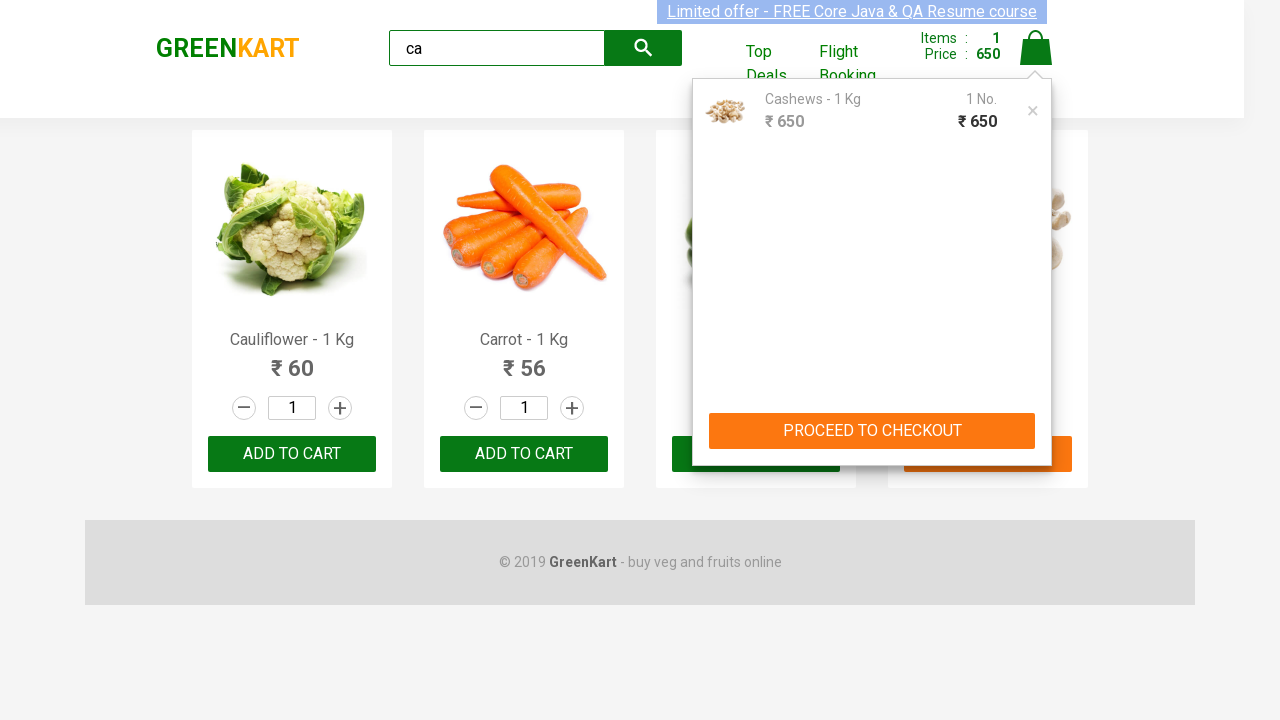

Clicked 'Place Order' button to complete purchase at (1036, 420) on internal:text="Place Order"i
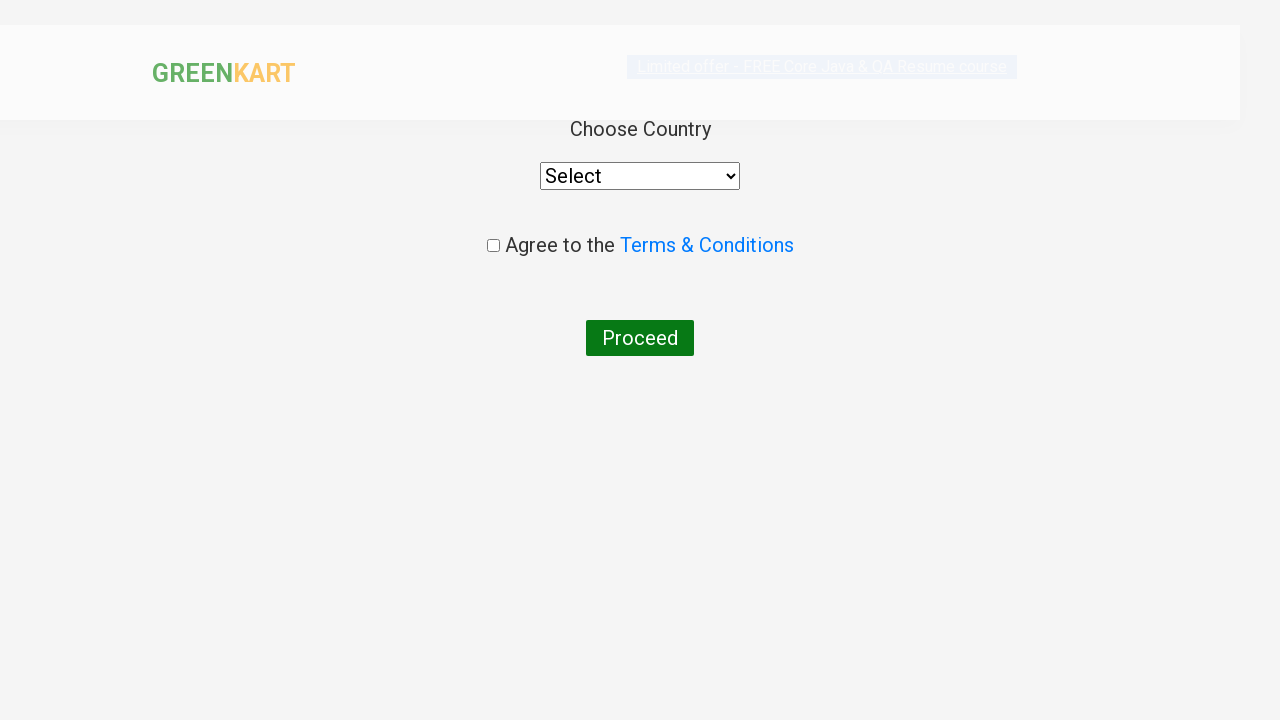

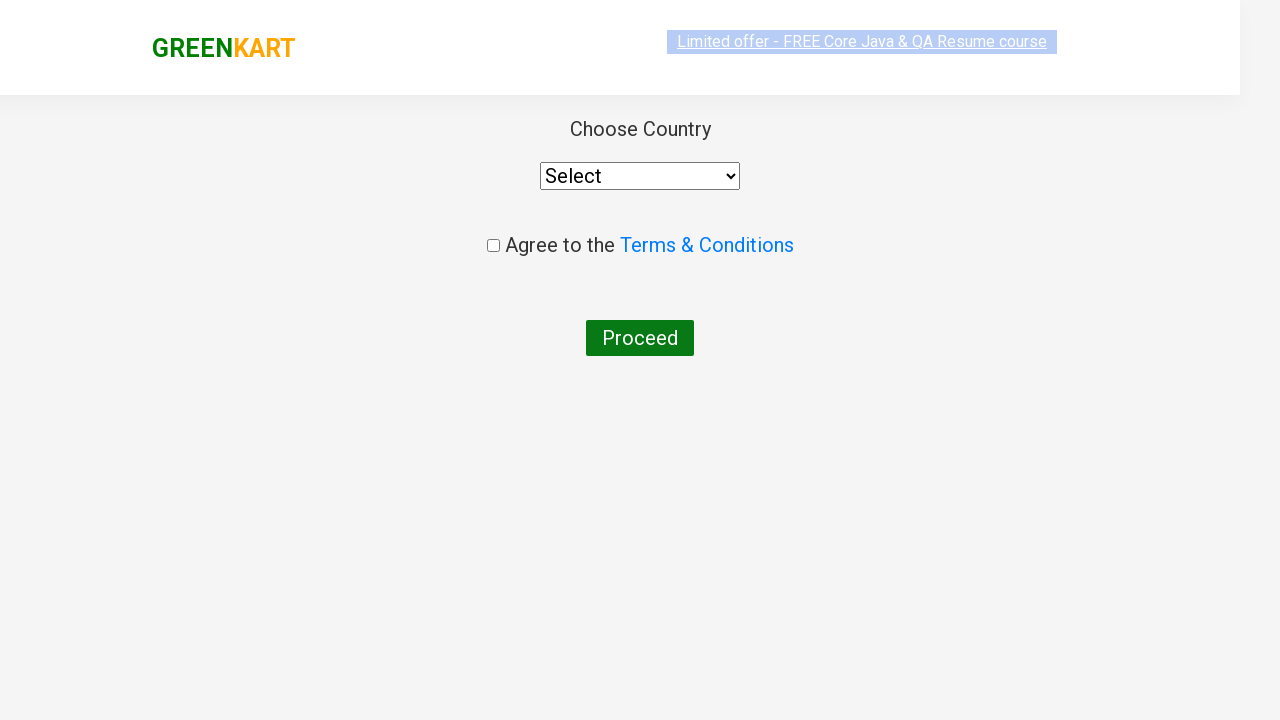